Tests Bootstrap/jQuery styled dropdown by opening the dropdown and selecting countries from a searchable list

Starting URL: https://www.lambdatest.com/selenium-playground/jquery-dropdown-search-demo

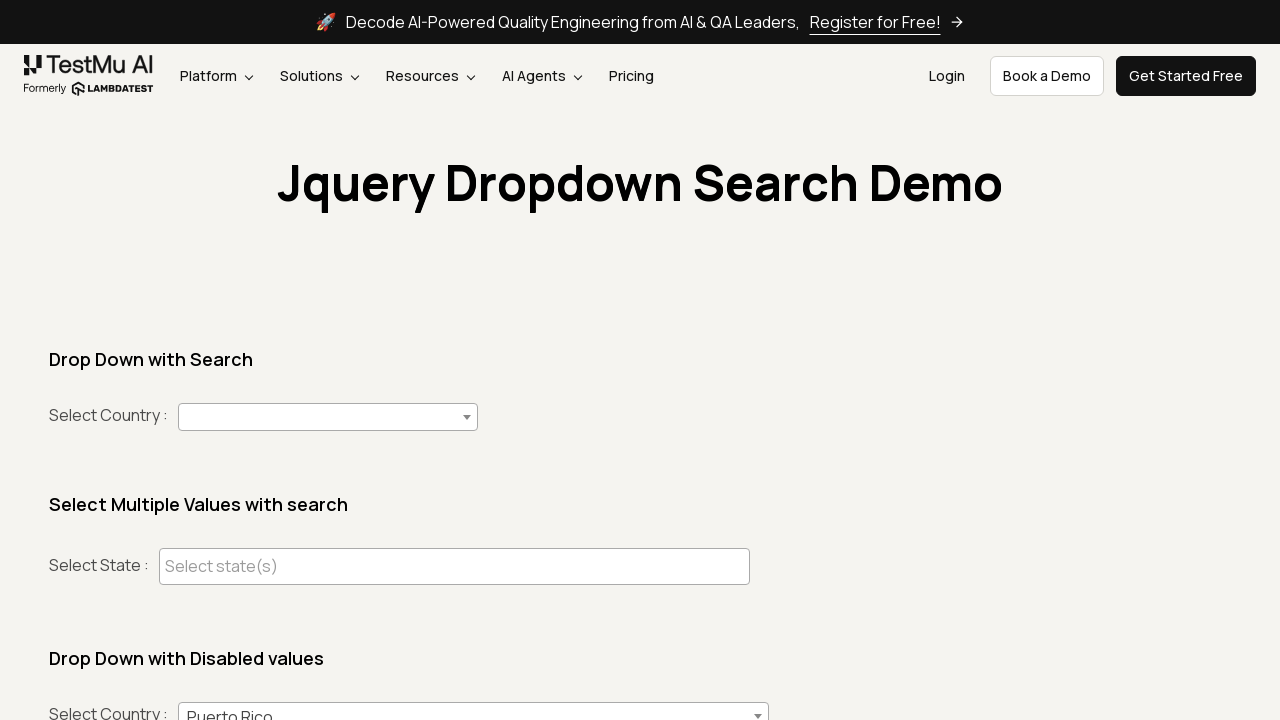

Clicked to open country dropdown at (328, 417) on #country+span
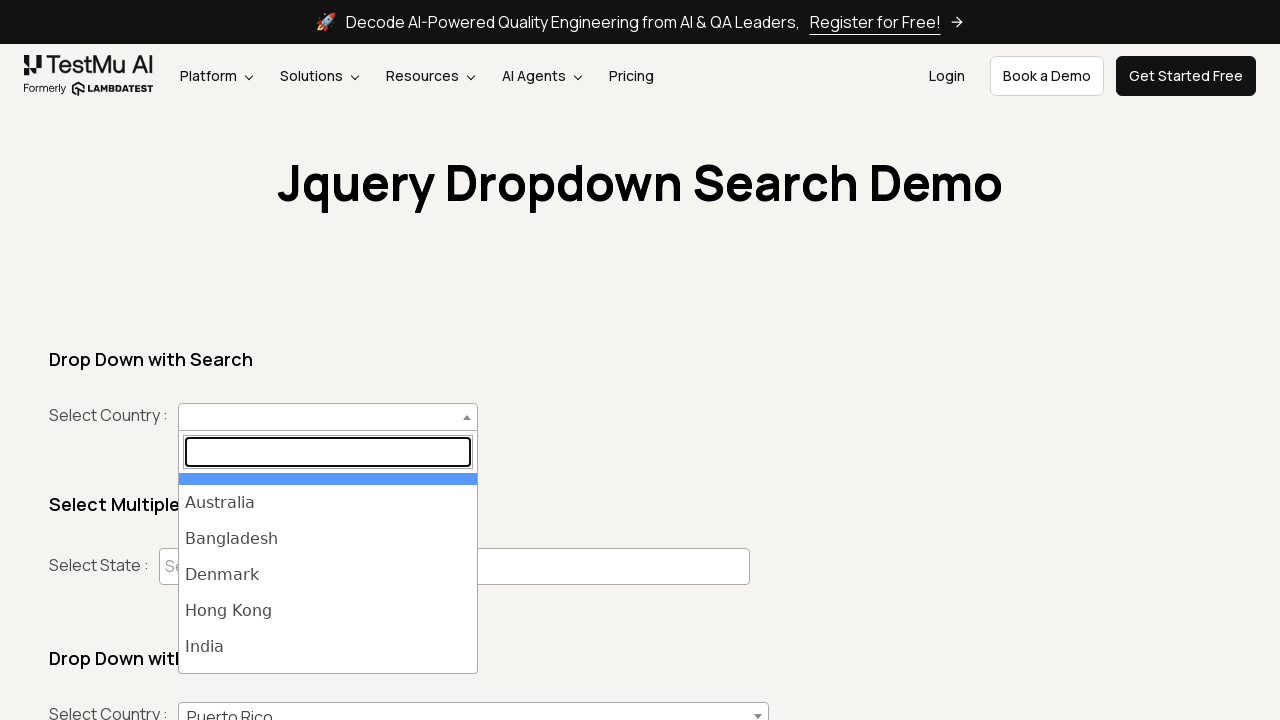

Selected India from dropdown list at (328, 647) on ul#select2-country-results >> li >> internal:has-text="India"i
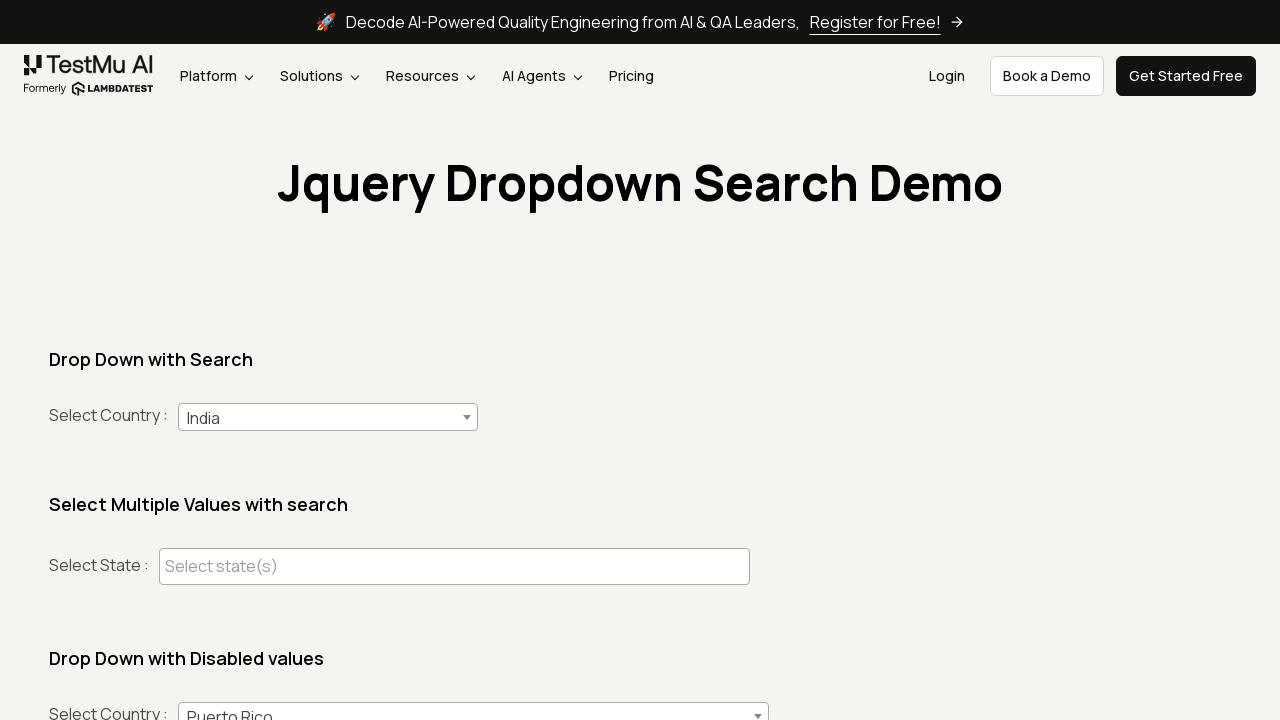

Clicked to open country dropdown at (328, 417) on #country+span
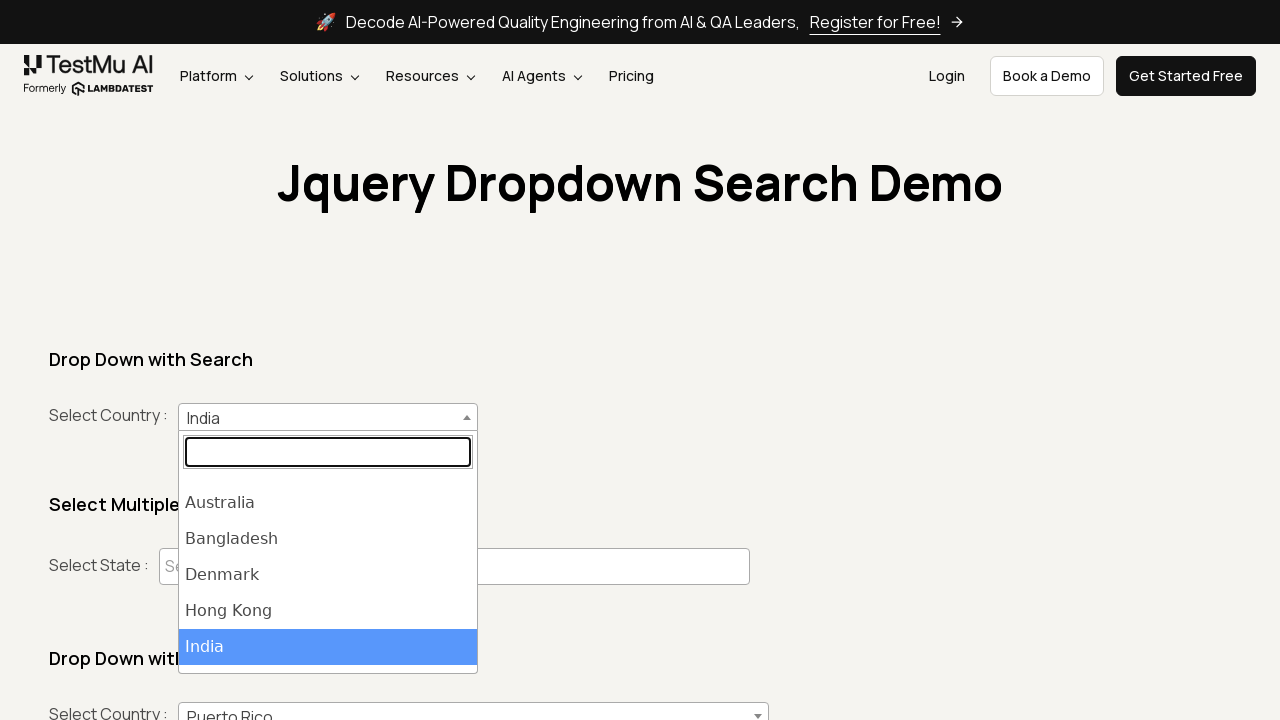

Selected Denmark from dropdown list at (328, 575) on ul#select2-country-results >> li >> internal:has-text="Denmark"i
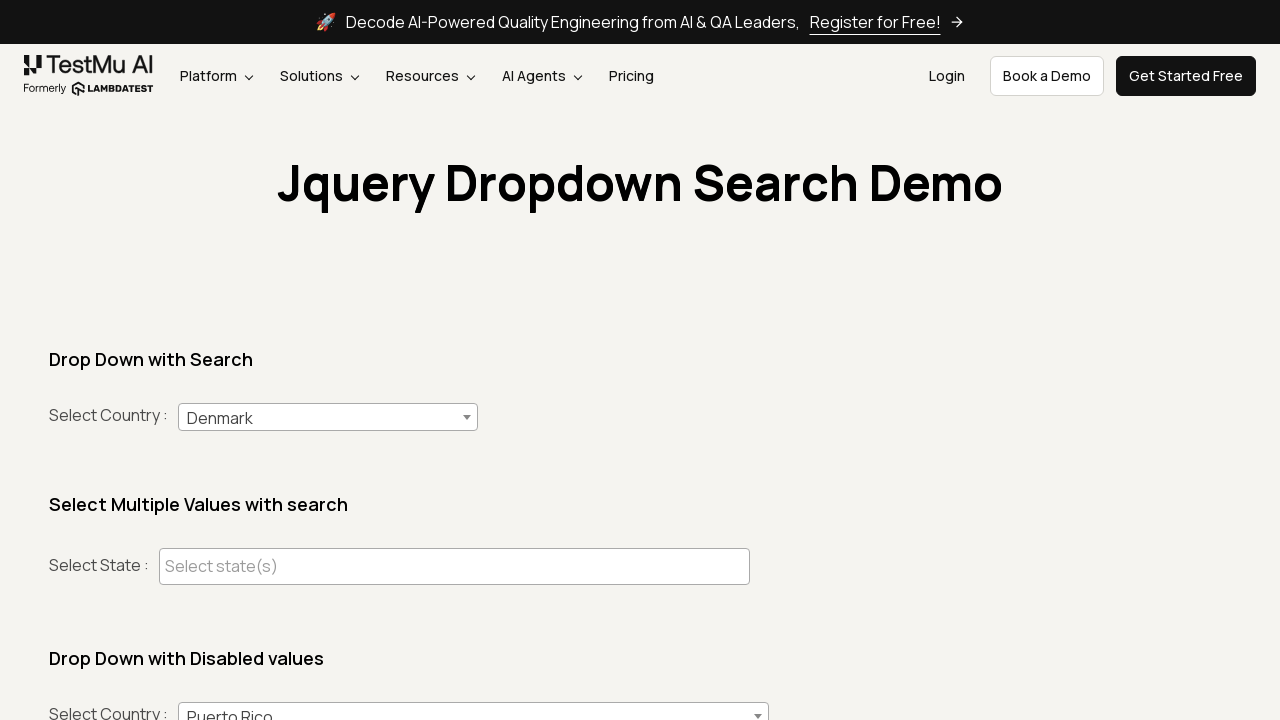

Clicked to open country dropdown at (328, 417) on #country+span
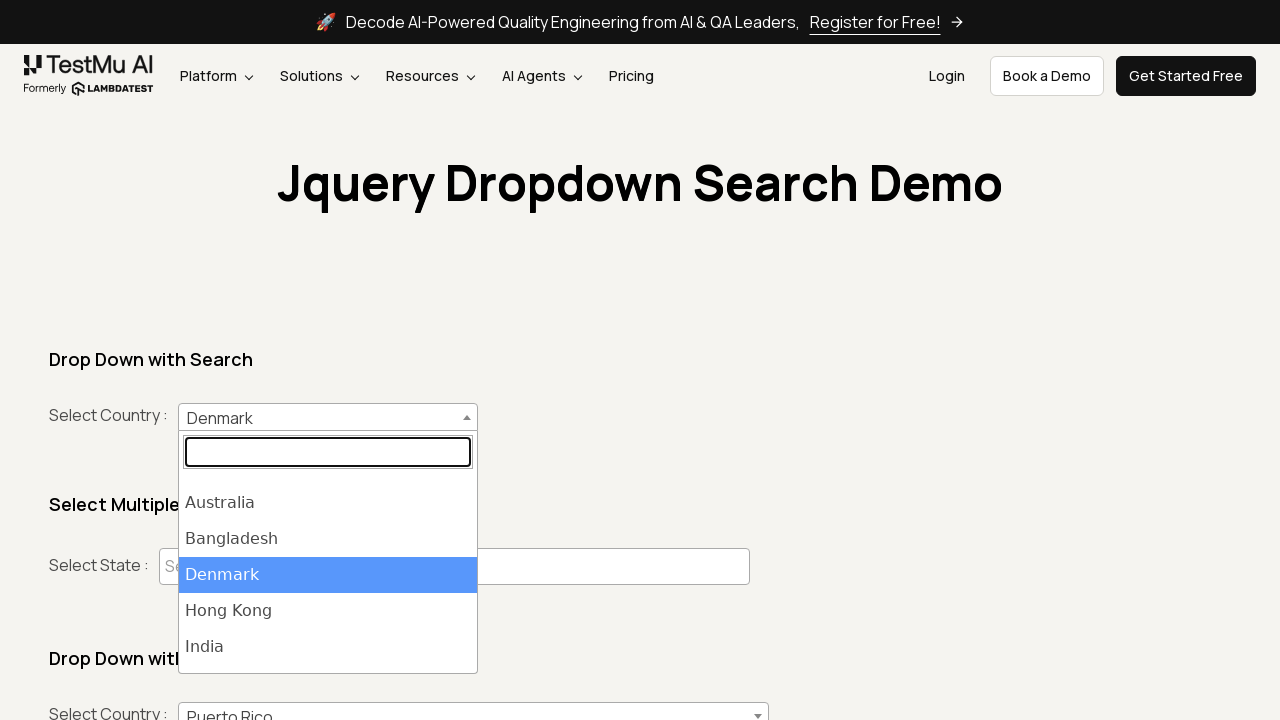

Selected New Zealand from dropdown list at (328, 583) on ul#select2-country-results >> li >> internal:has-text="New Zealand"i
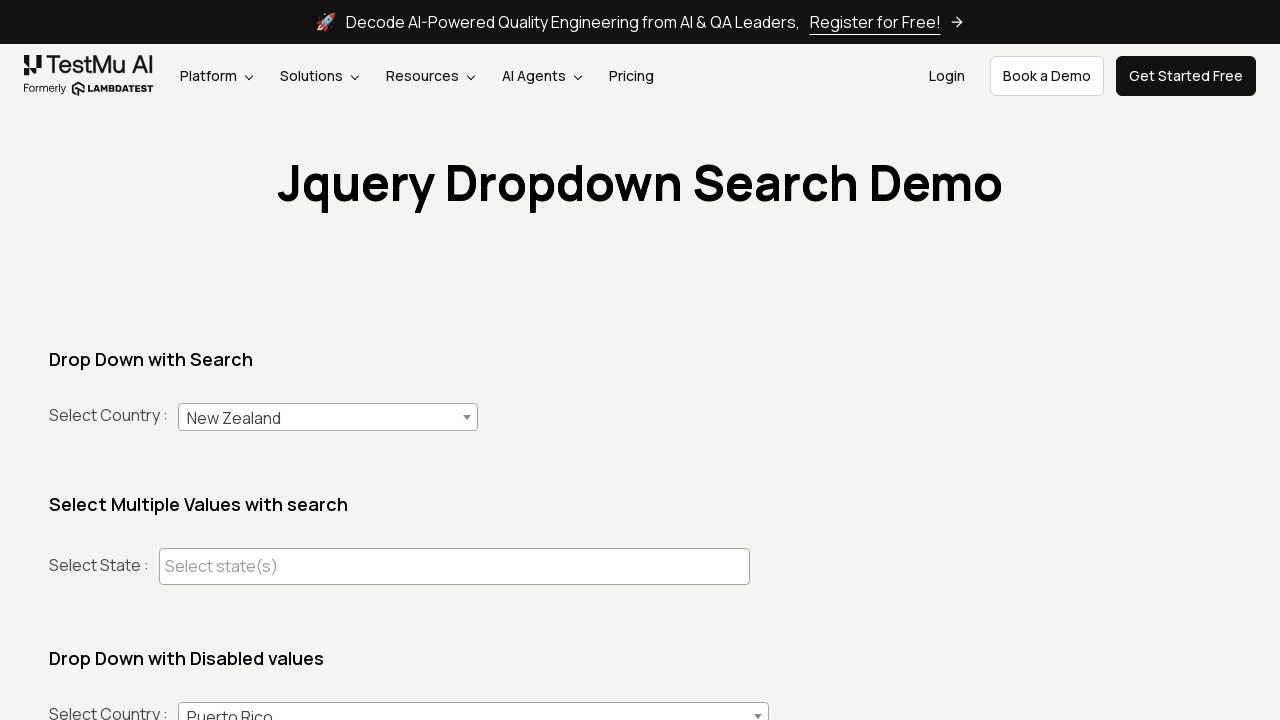

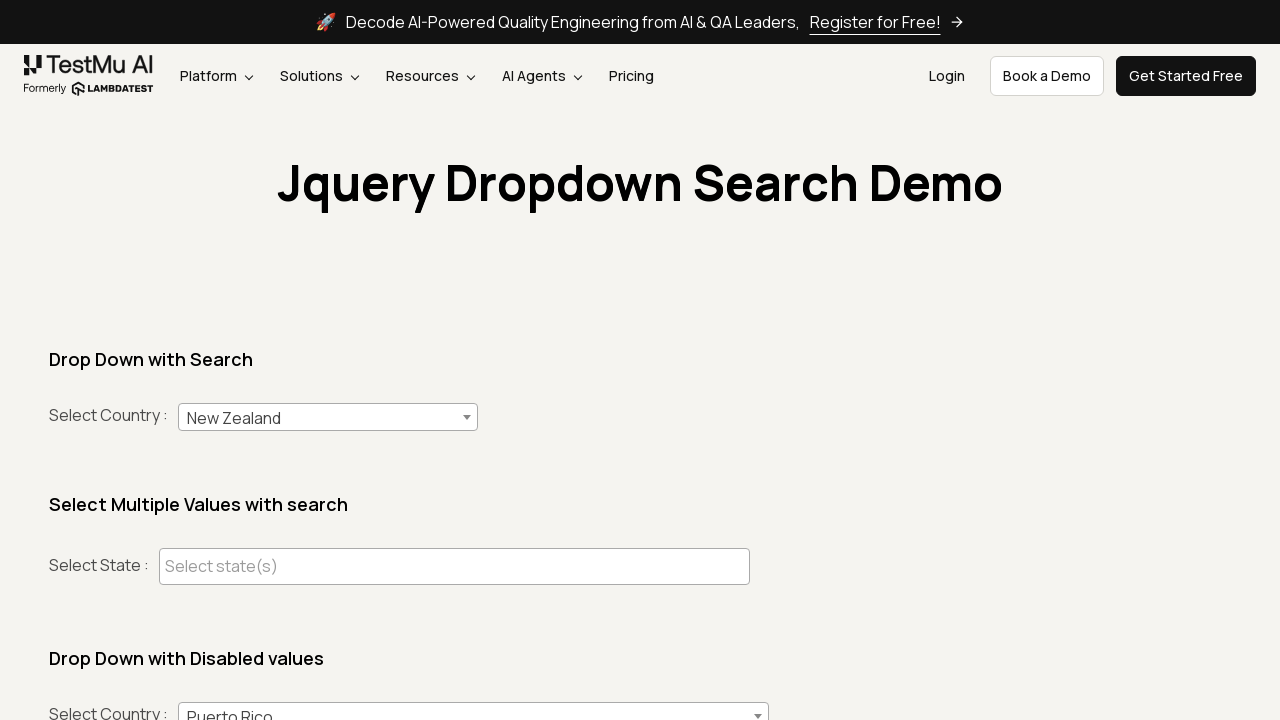